Navigates to the Selenium downloads page and performs a scroll down operation to scroll 5000 pixels vertically on the page.

Starting URL: https://www.selenium.dev/downloads/

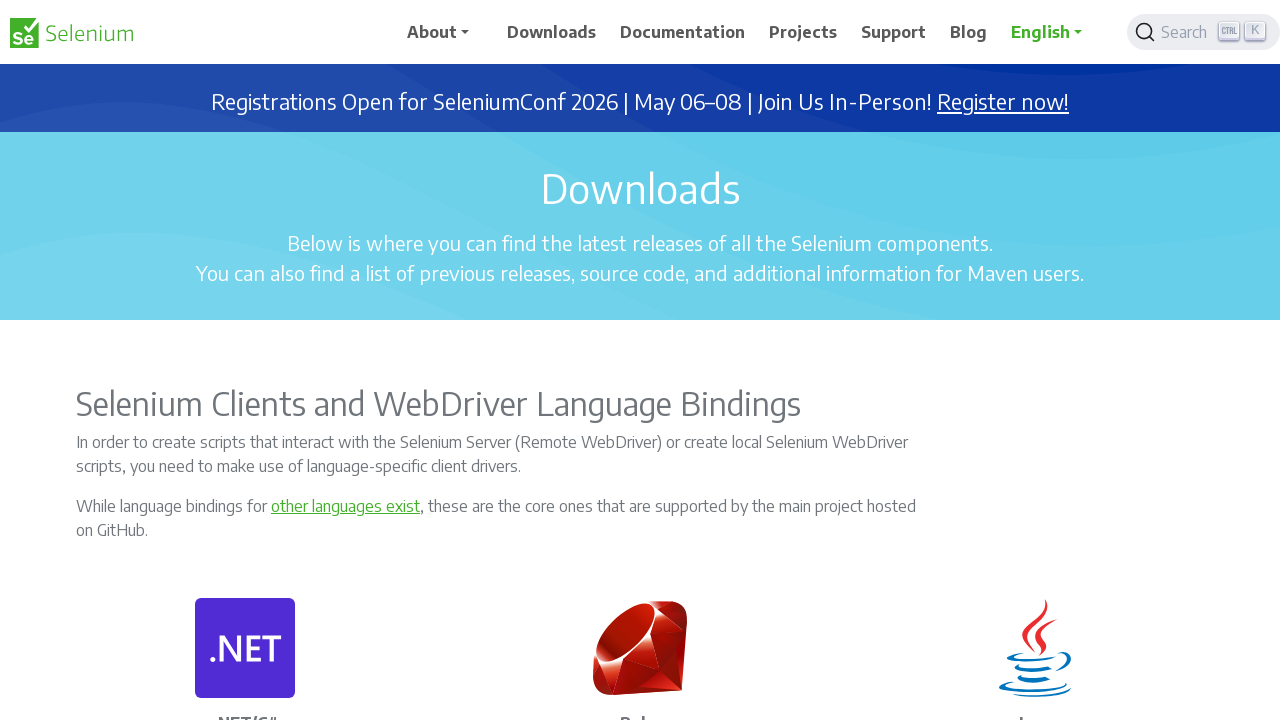

Page loaded - DOM content ready
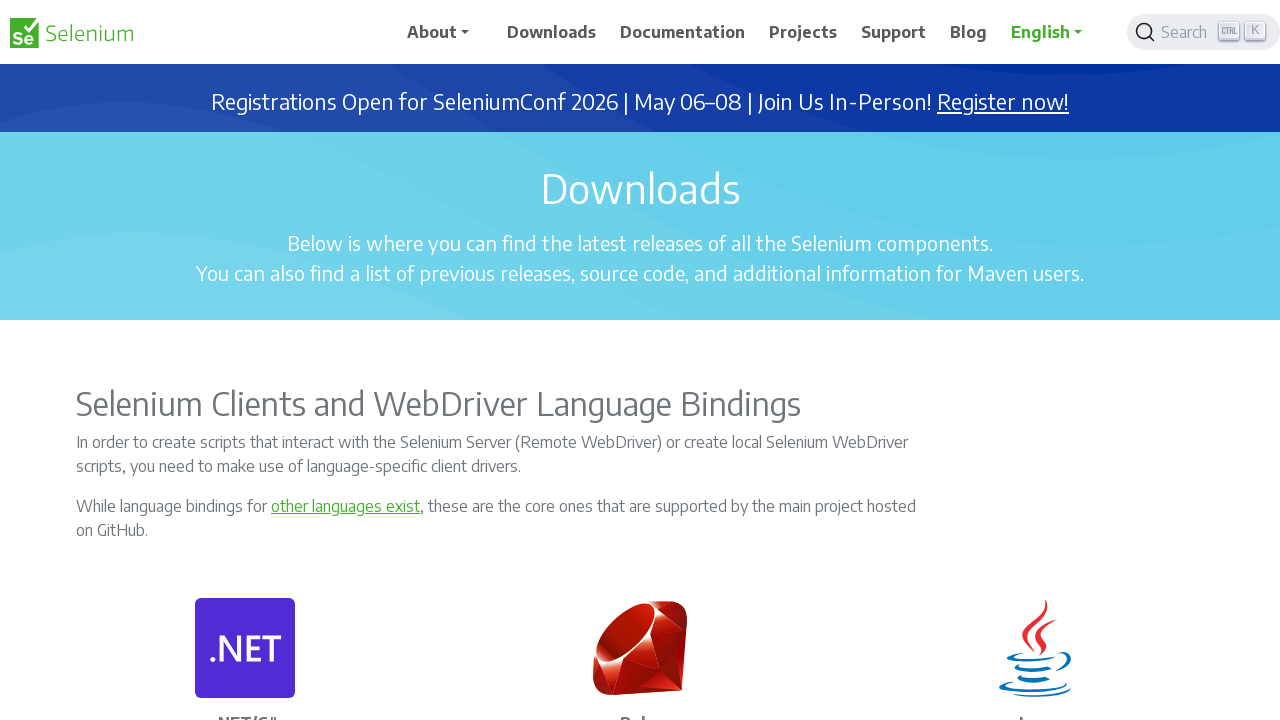

Scrolled down 5000 pixels vertically on Selenium downloads page
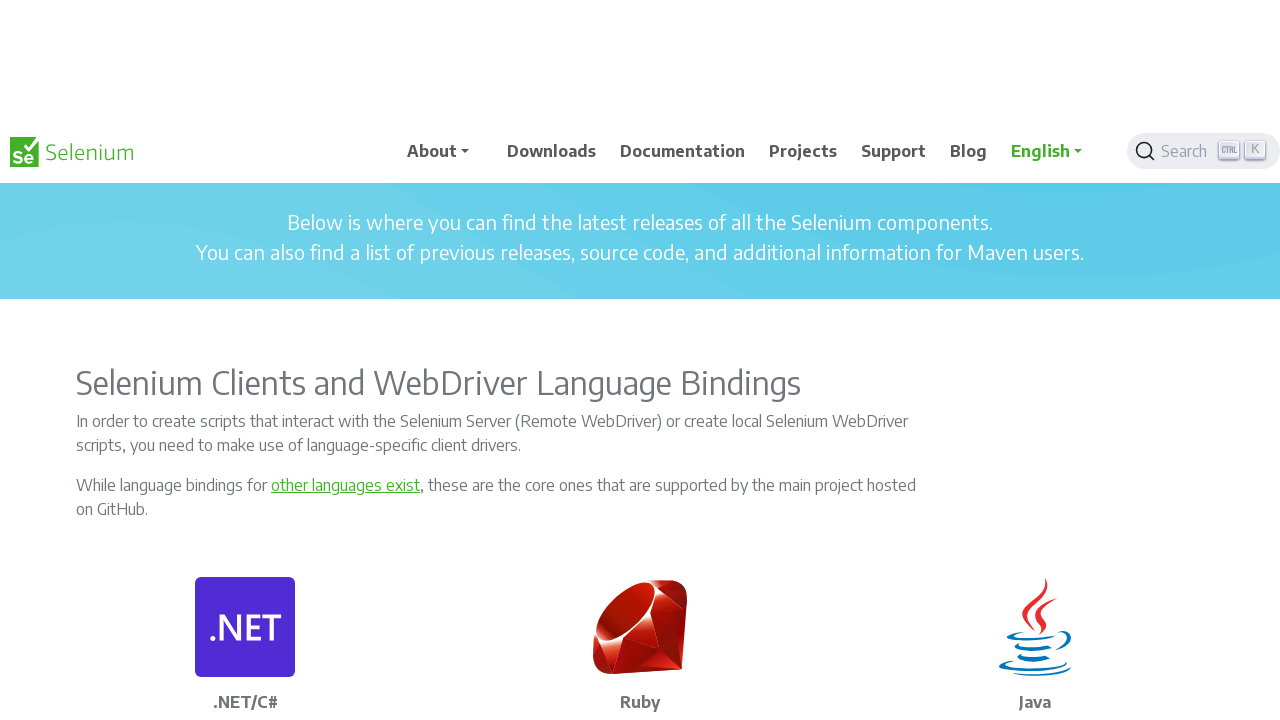

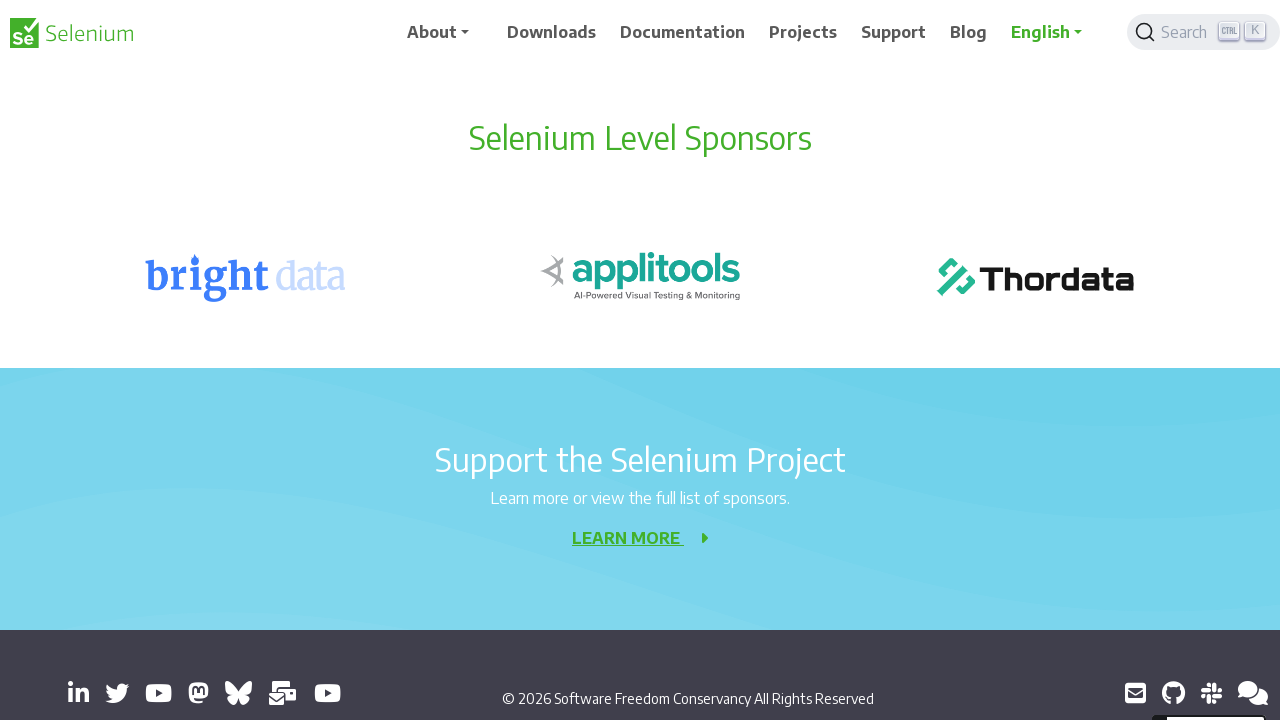